Tests that todo data persists after page reload by creating items, checking one, and reloading

Starting URL: https://demo.playwright.dev/todomvc

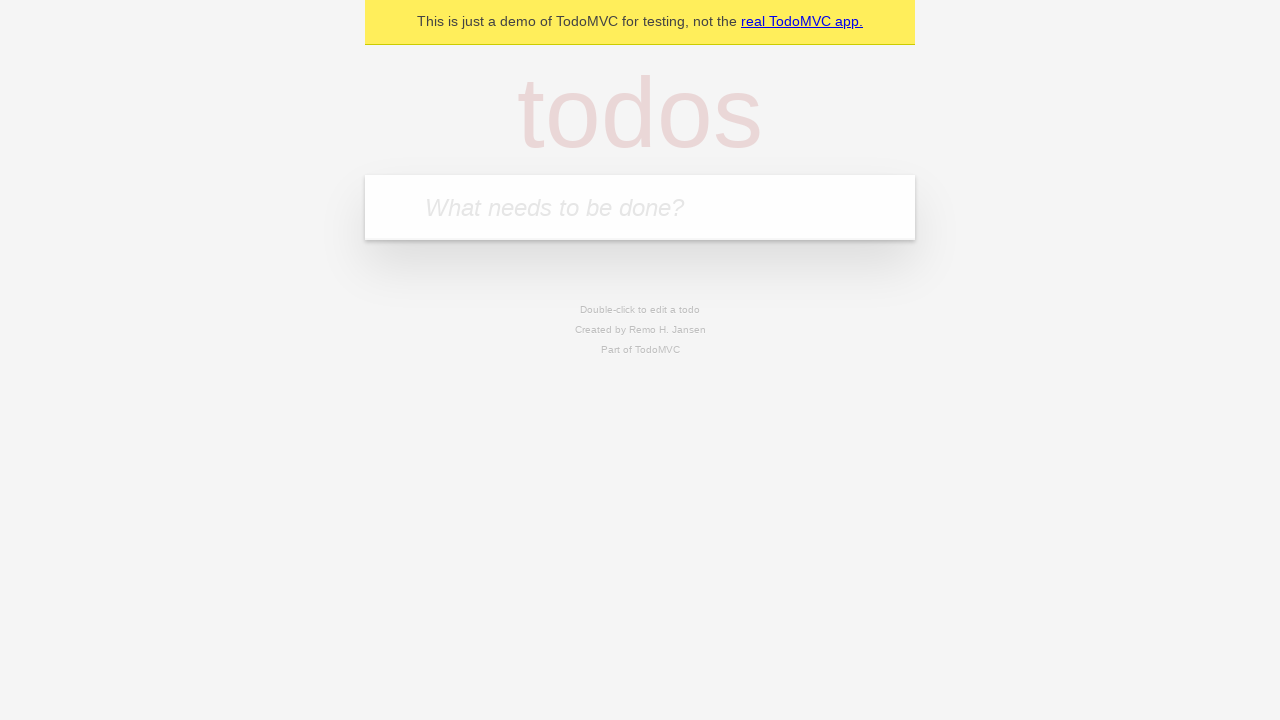

Located the 'What needs to be done?' input field
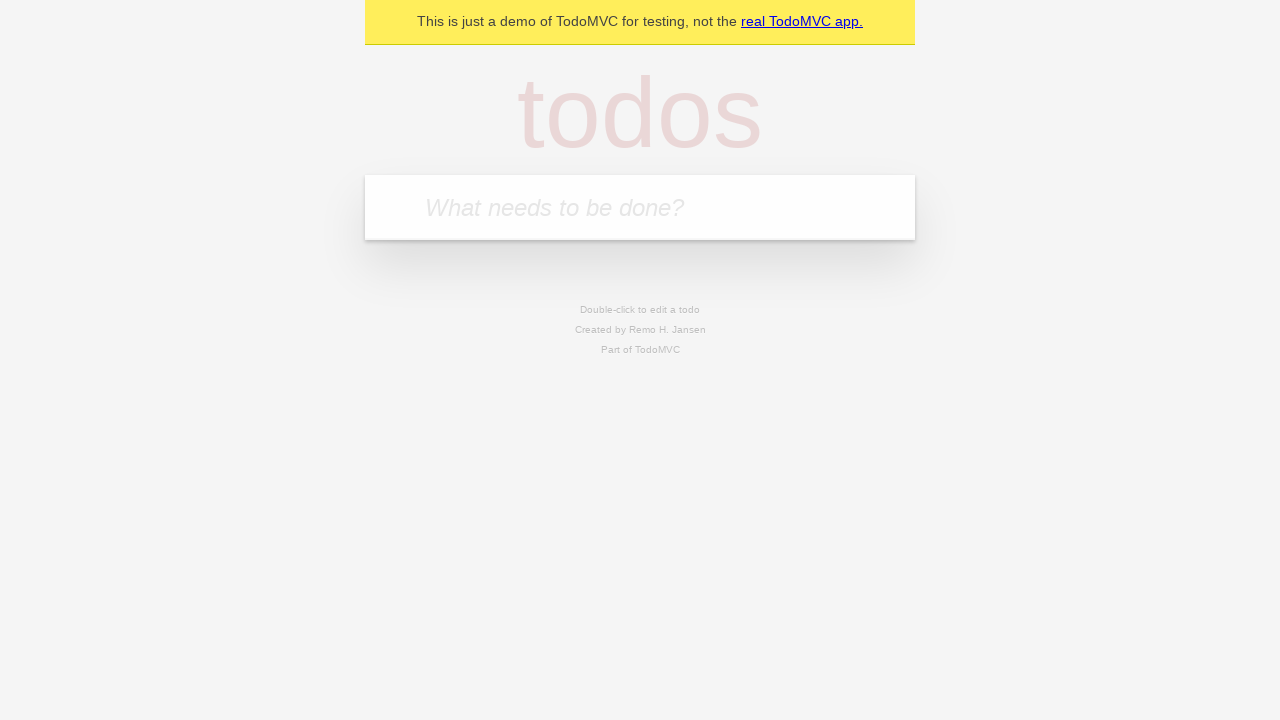

Filled first todo item with 'buy some cheese' on internal:attr=[placeholder="What needs to be done?"i]
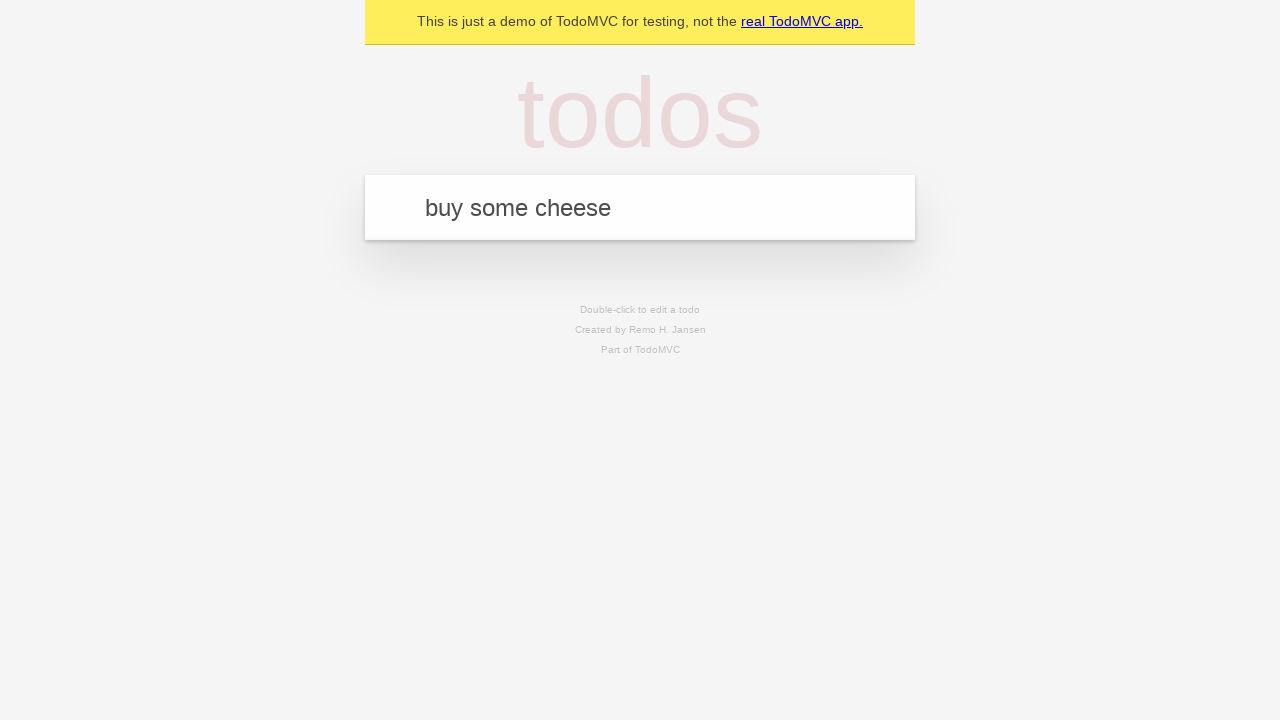

Pressed Enter to create first todo item on internal:attr=[placeholder="What needs to be done?"i]
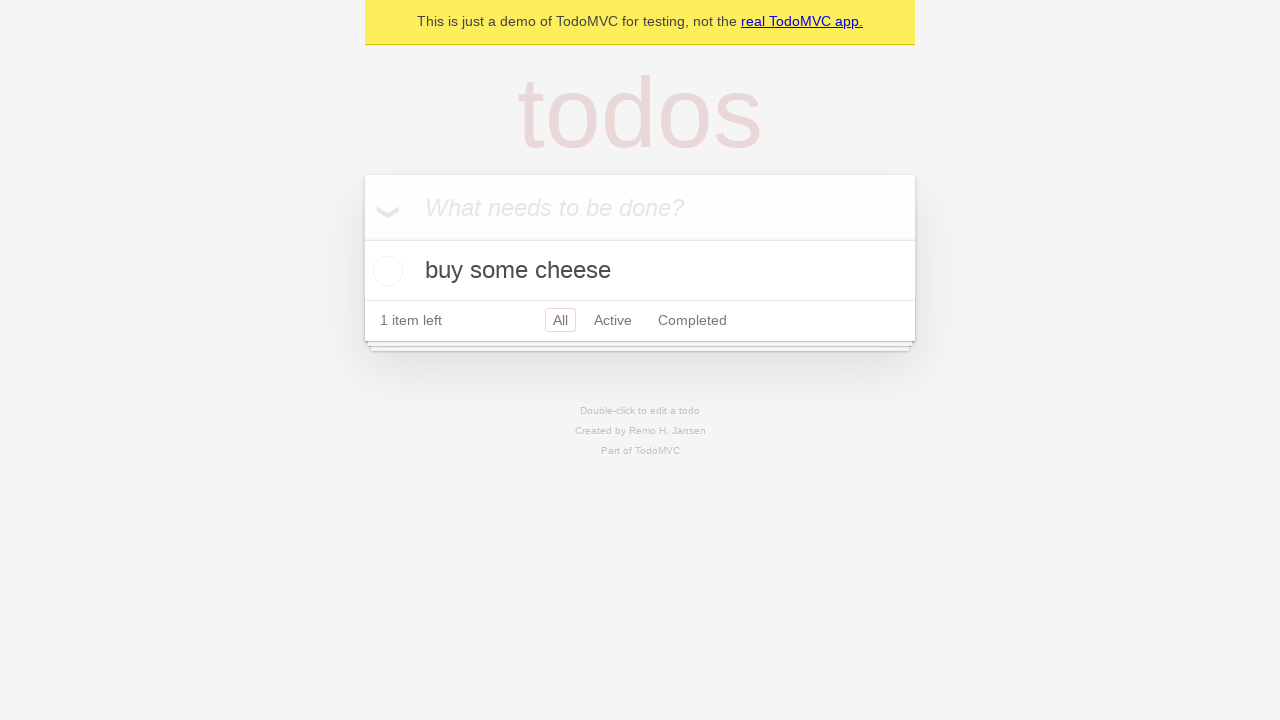

Filled second todo item with 'feed the cat' on internal:attr=[placeholder="What needs to be done?"i]
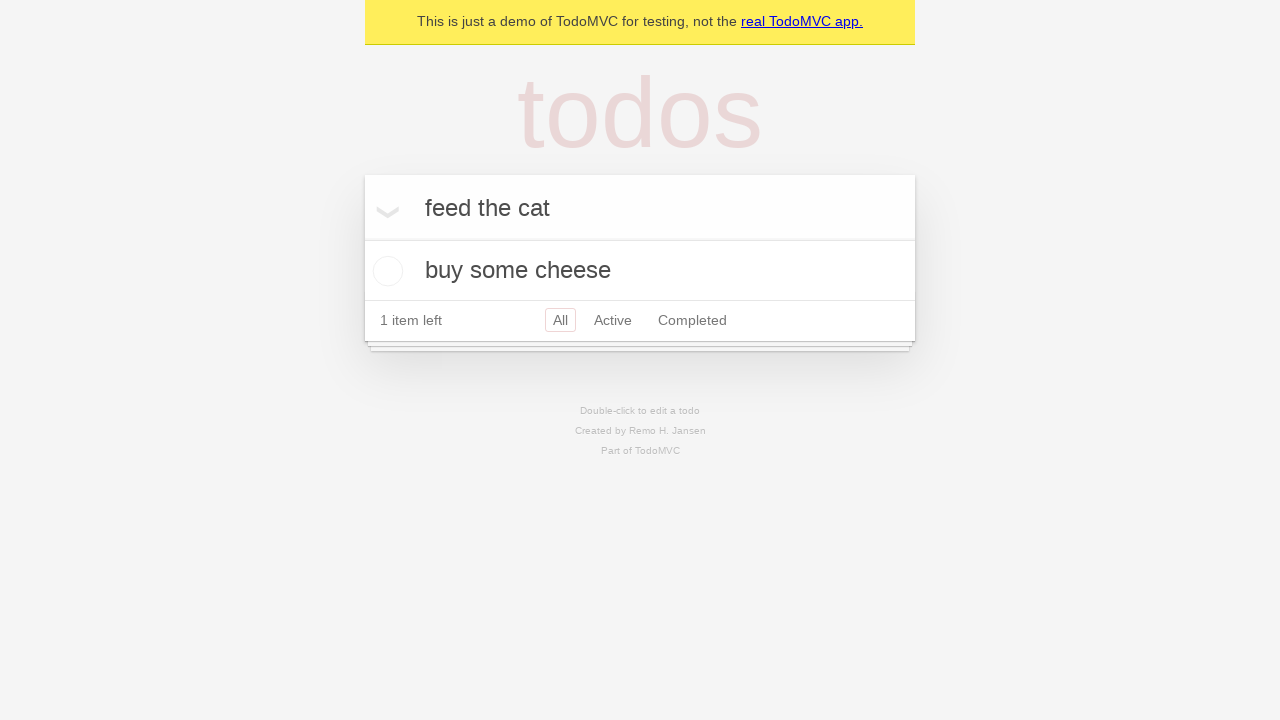

Pressed Enter to create second todo item on internal:attr=[placeholder="What needs to be done?"i]
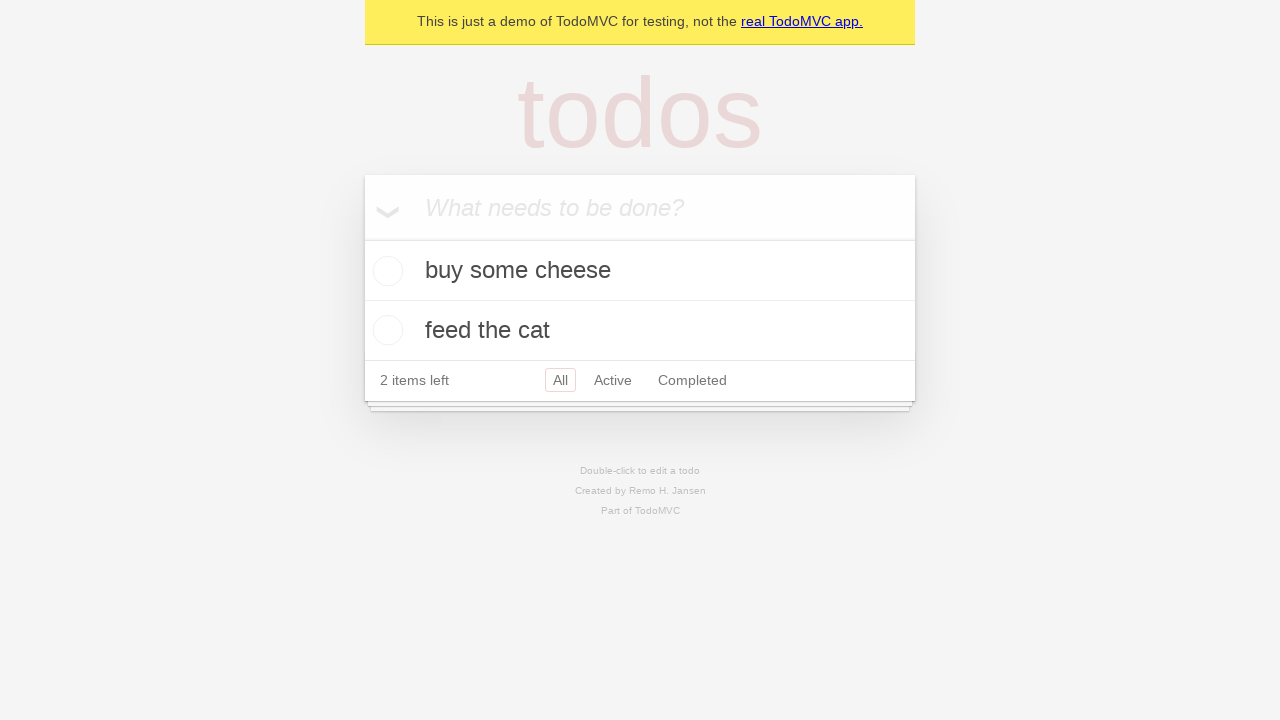

Located all todo items
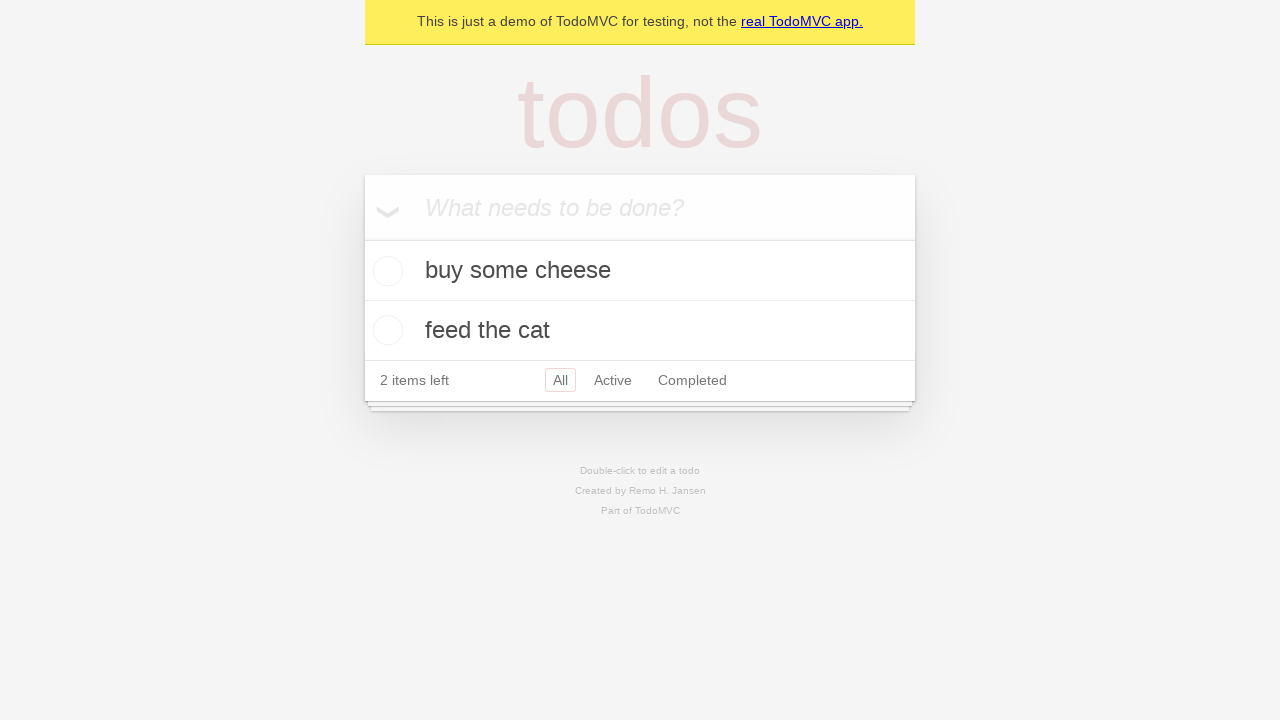

Located checkbox for first todo item
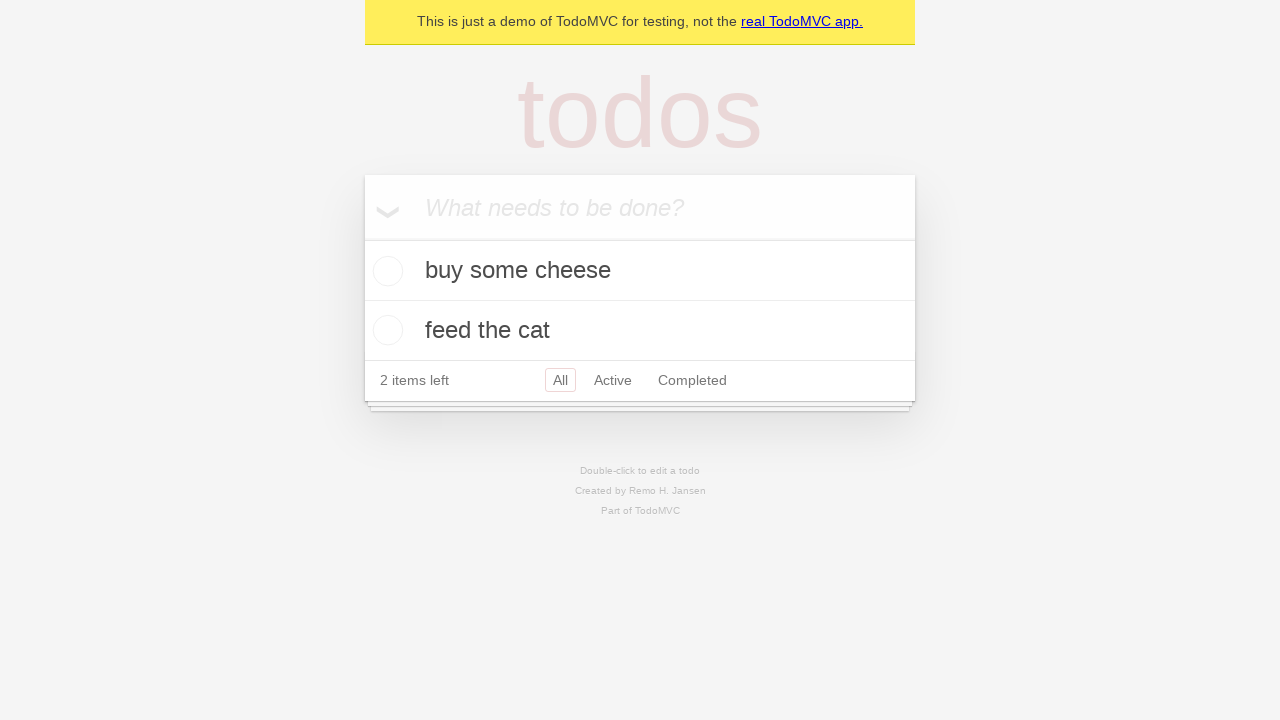

Checked the first todo item at (385, 271) on internal:testid=[data-testid="todo-item"s] >> nth=0 >> internal:role=checkbox
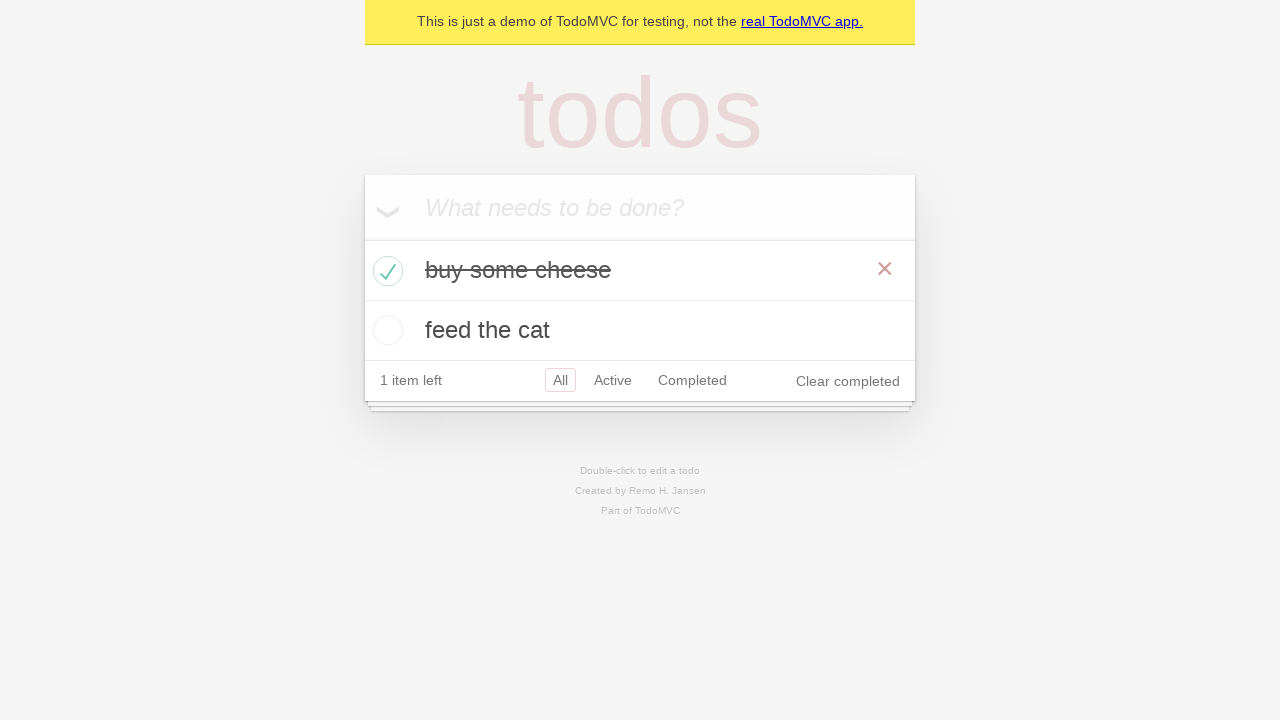

Reloaded the page to verify data persistence
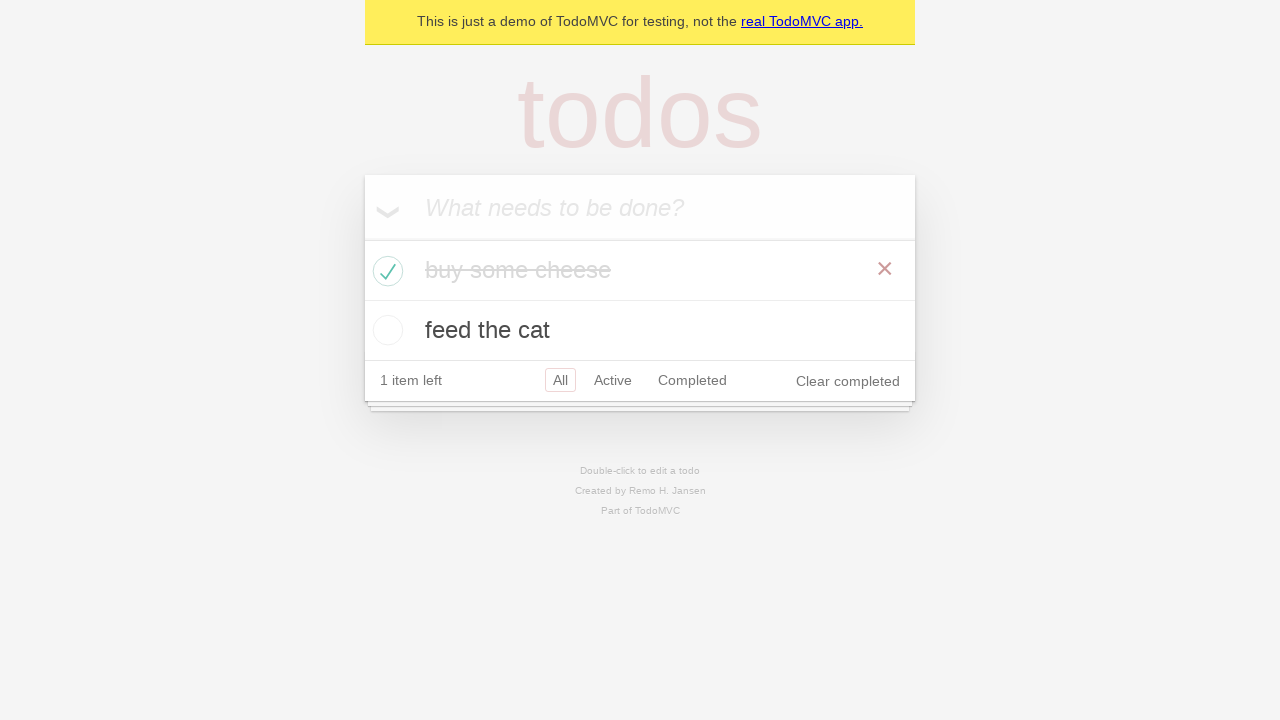

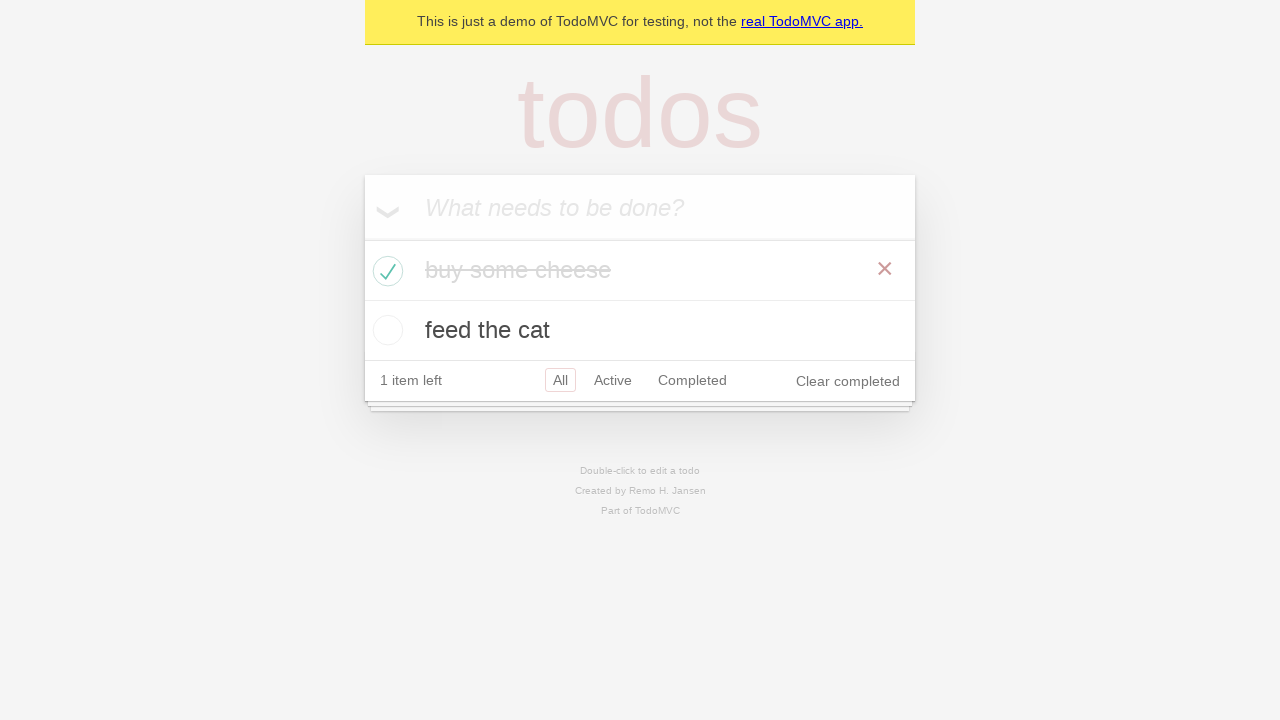